Tests marking all todo items as completed using the toggle all checkbox

Starting URL: https://demo.playwright.dev/todomvc

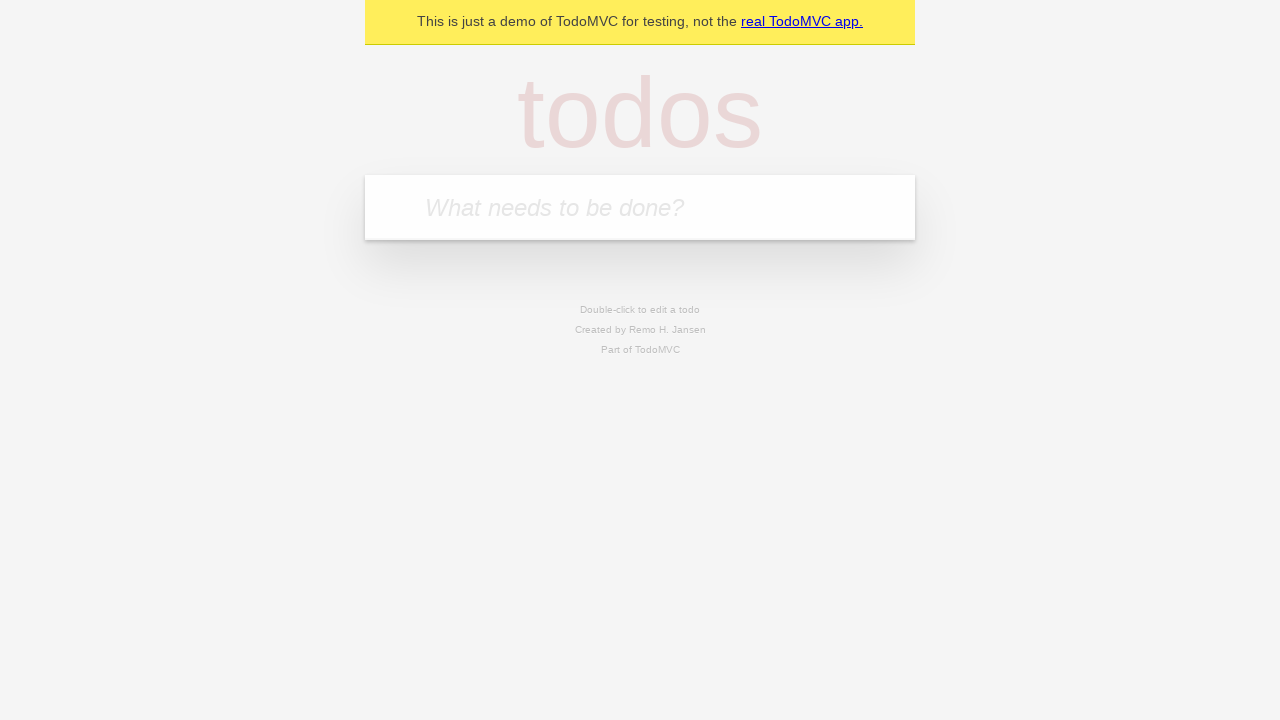

Filled first todo input with 'buy some cheese' on internal:attr=[placeholder="What needs to be done?"i]
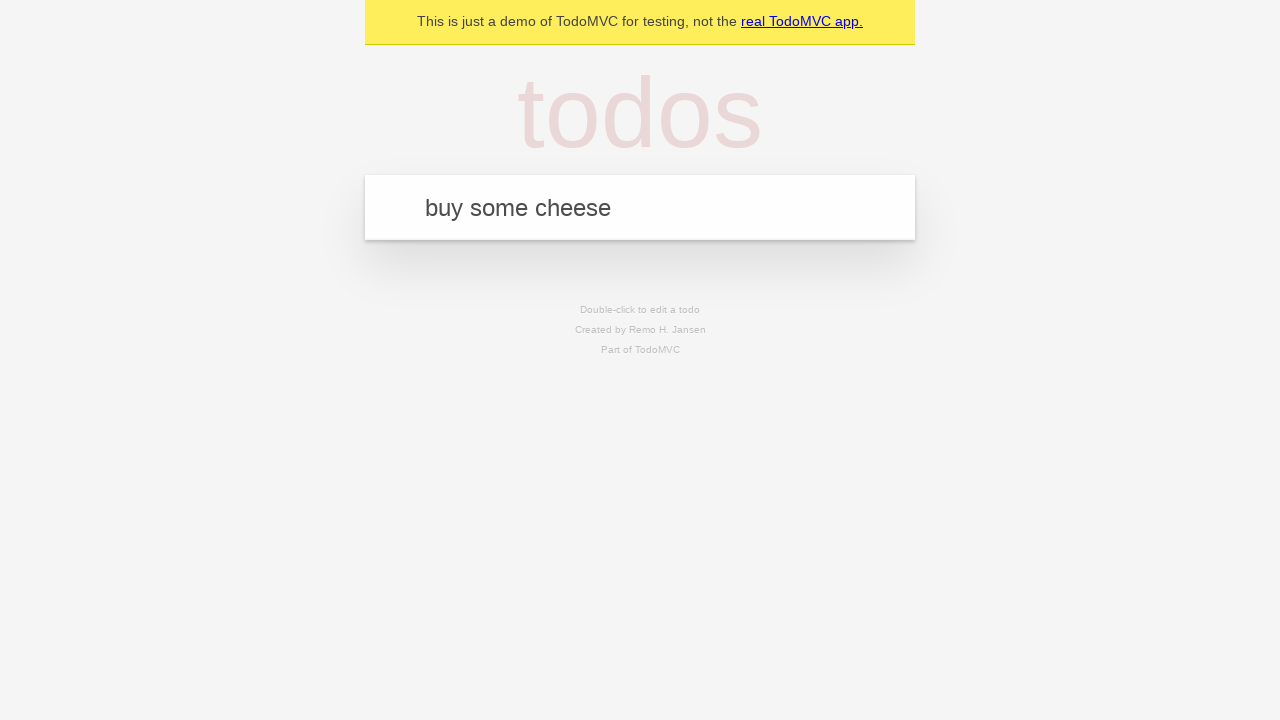

Pressed Enter to create first todo item on internal:attr=[placeholder="What needs to be done?"i]
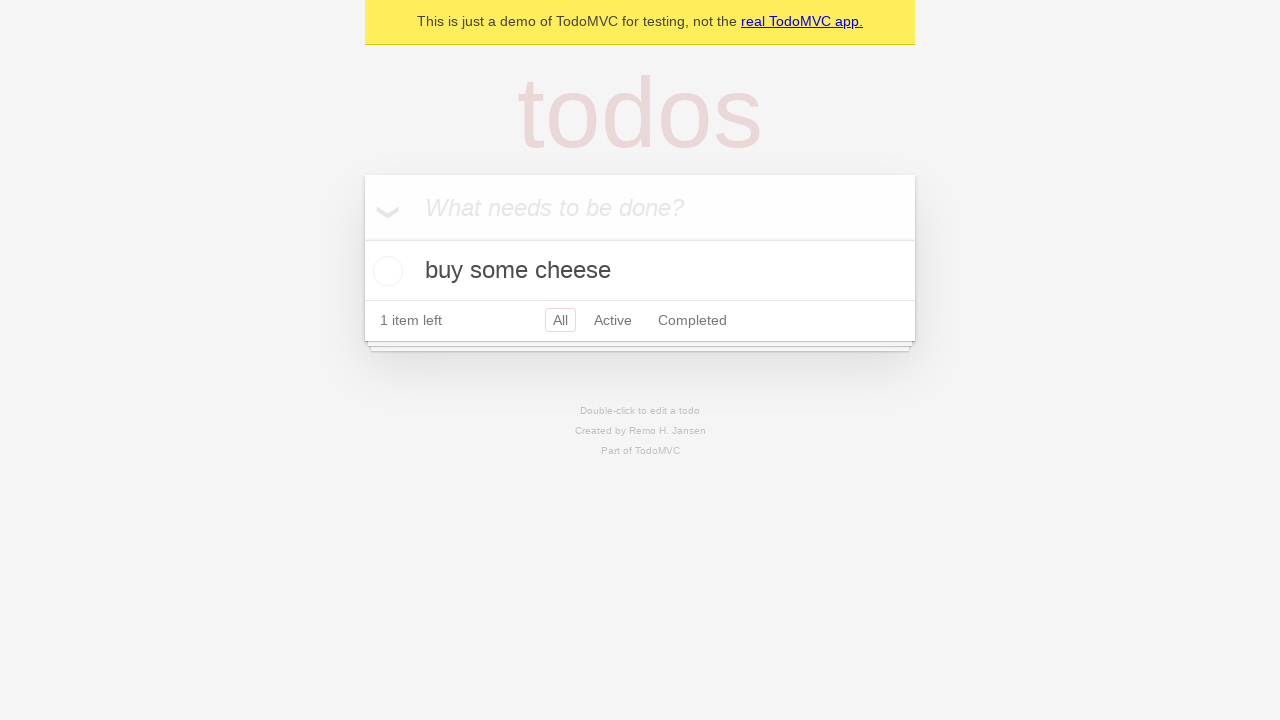

Filled second todo input with 'feed the cat' on internal:attr=[placeholder="What needs to be done?"i]
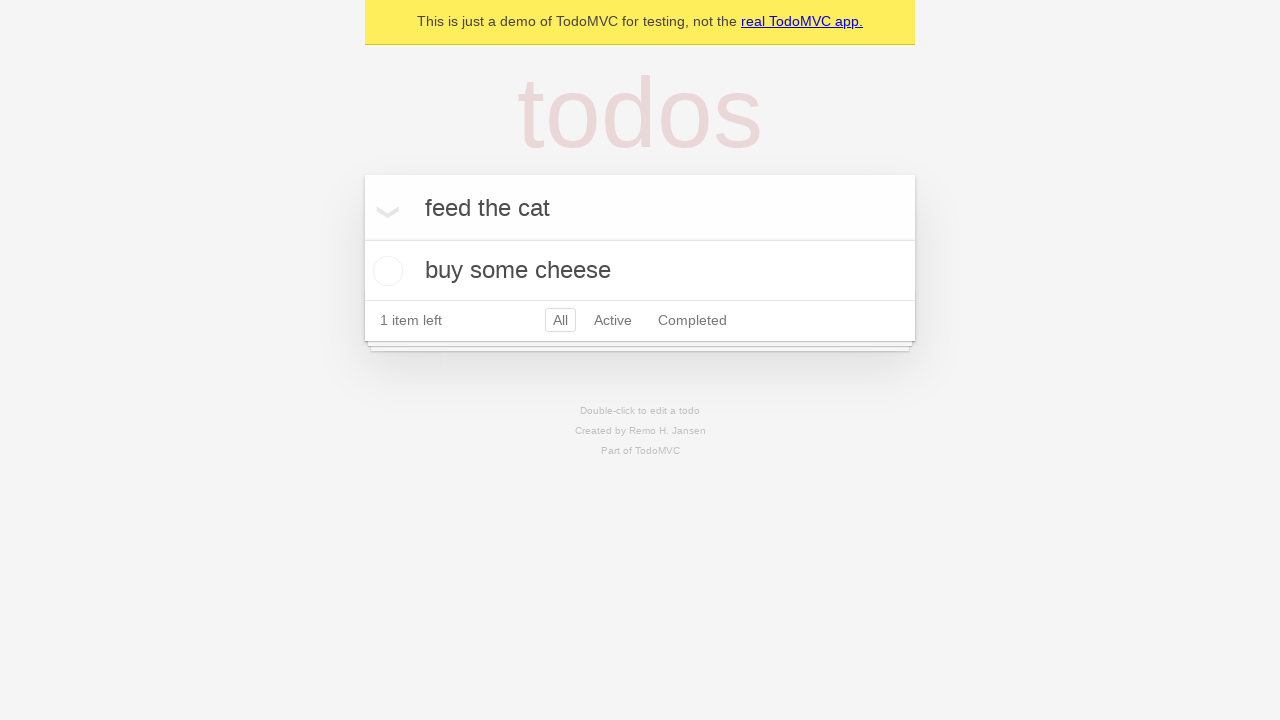

Pressed Enter to create second todo item on internal:attr=[placeholder="What needs to be done?"i]
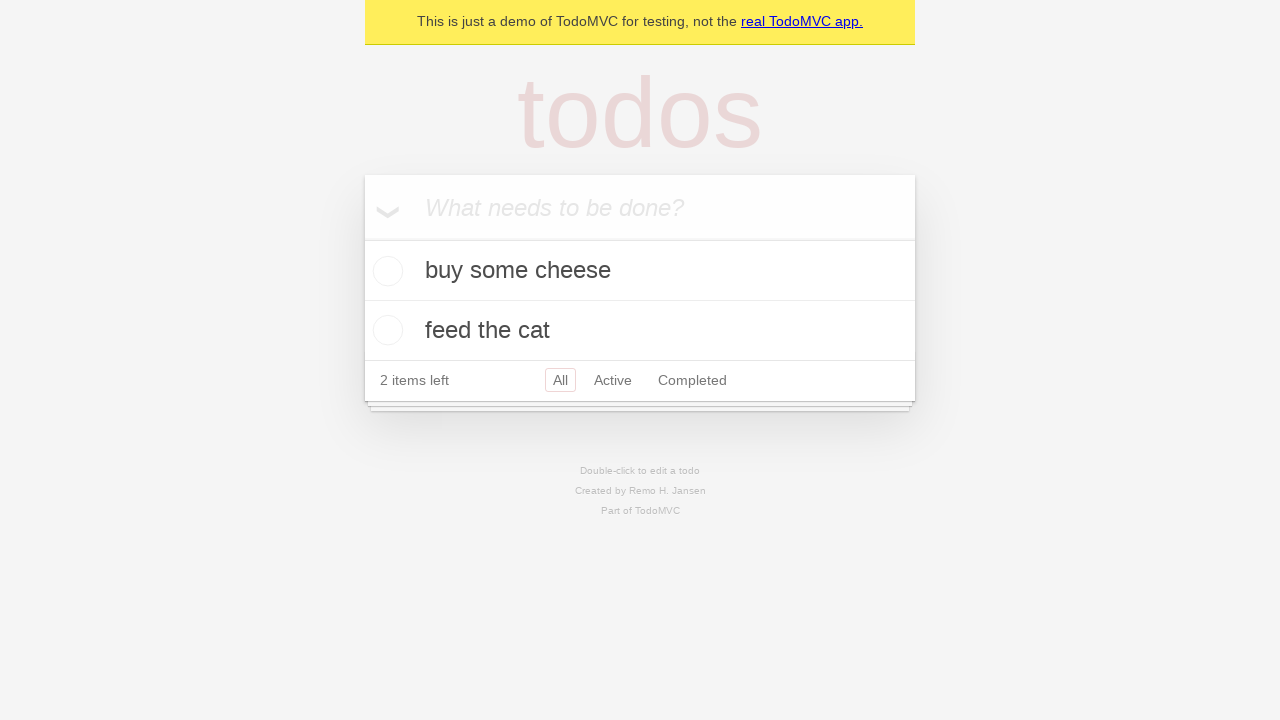

Filled third todo input with 'book a doctors appointment' on internal:attr=[placeholder="What needs to be done?"i]
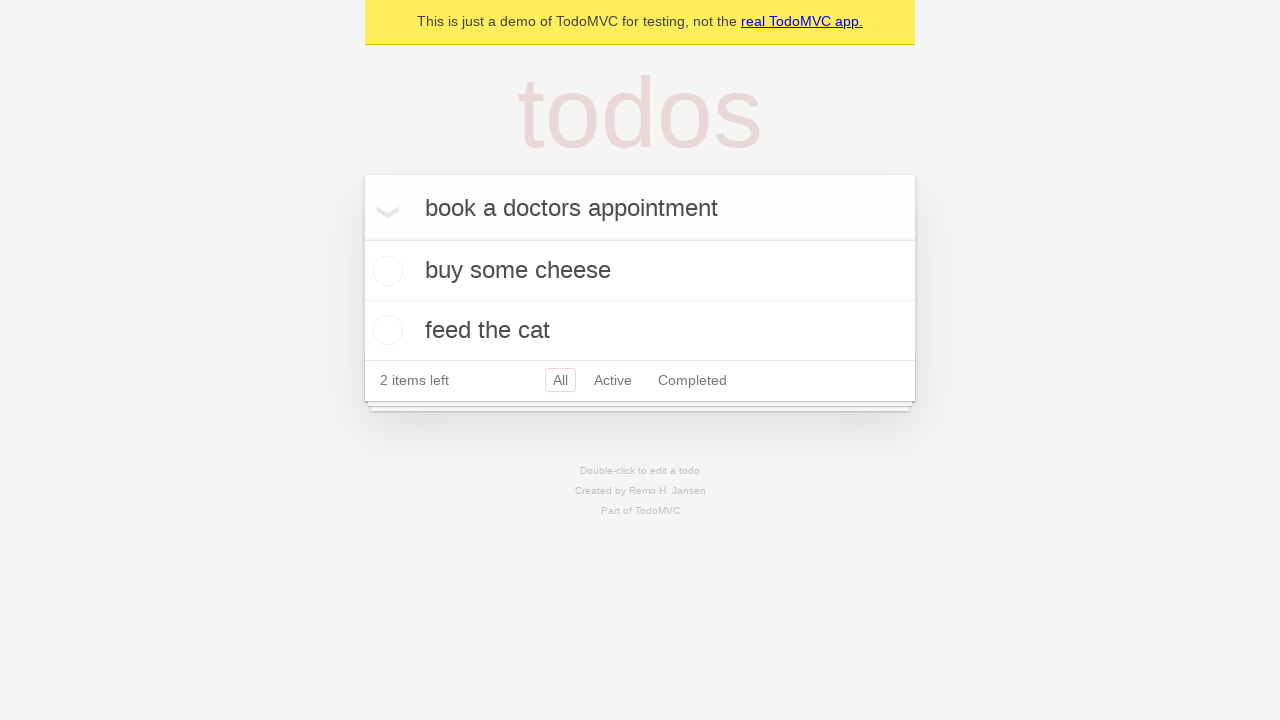

Pressed Enter to create third todo item on internal:attr=[placeholder="What needs to be done?"i]
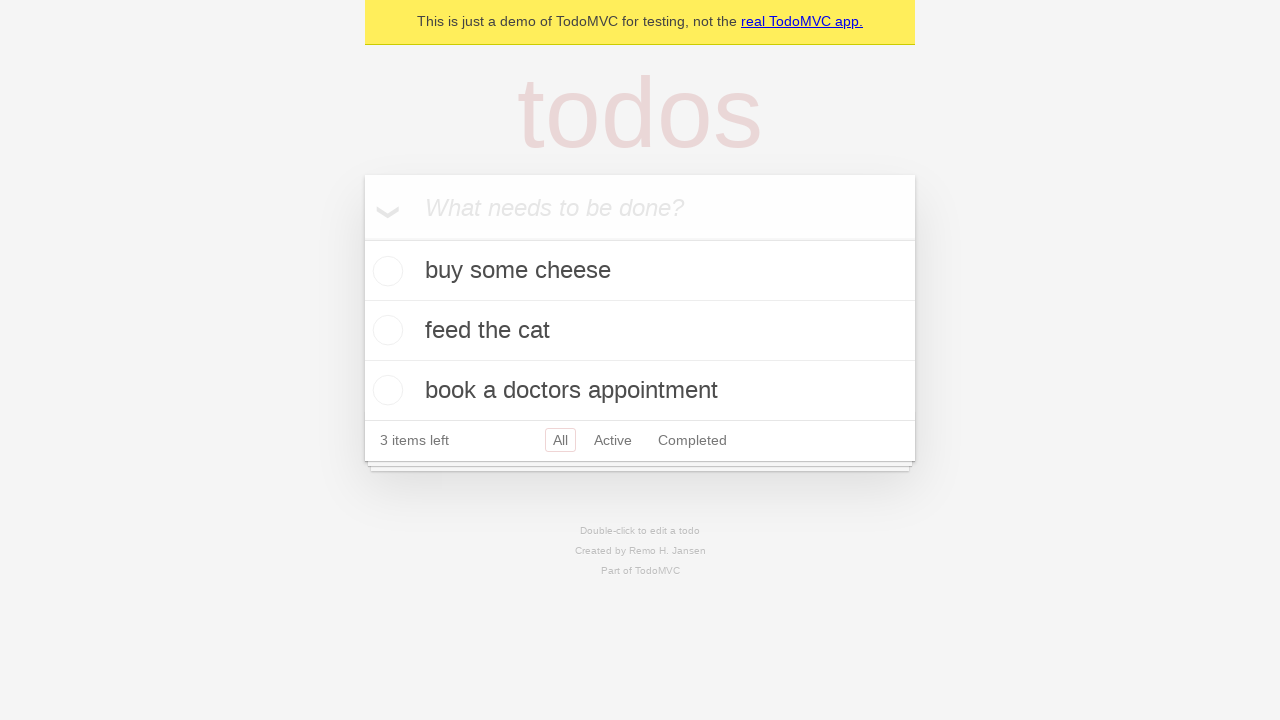

Waited for all three todo items to load
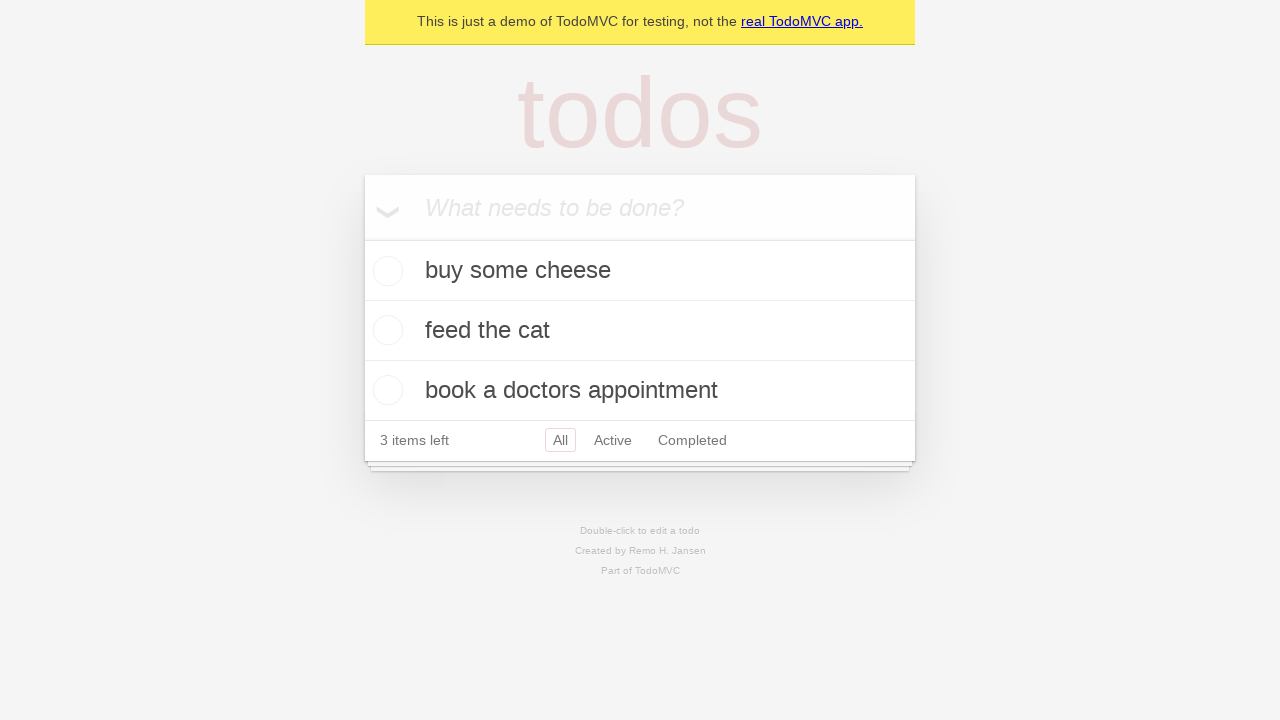

Clicked 'Mark all as complete' checkbox to mark all items as completed at (362, 238) on internal:label="Mark all as complete"i
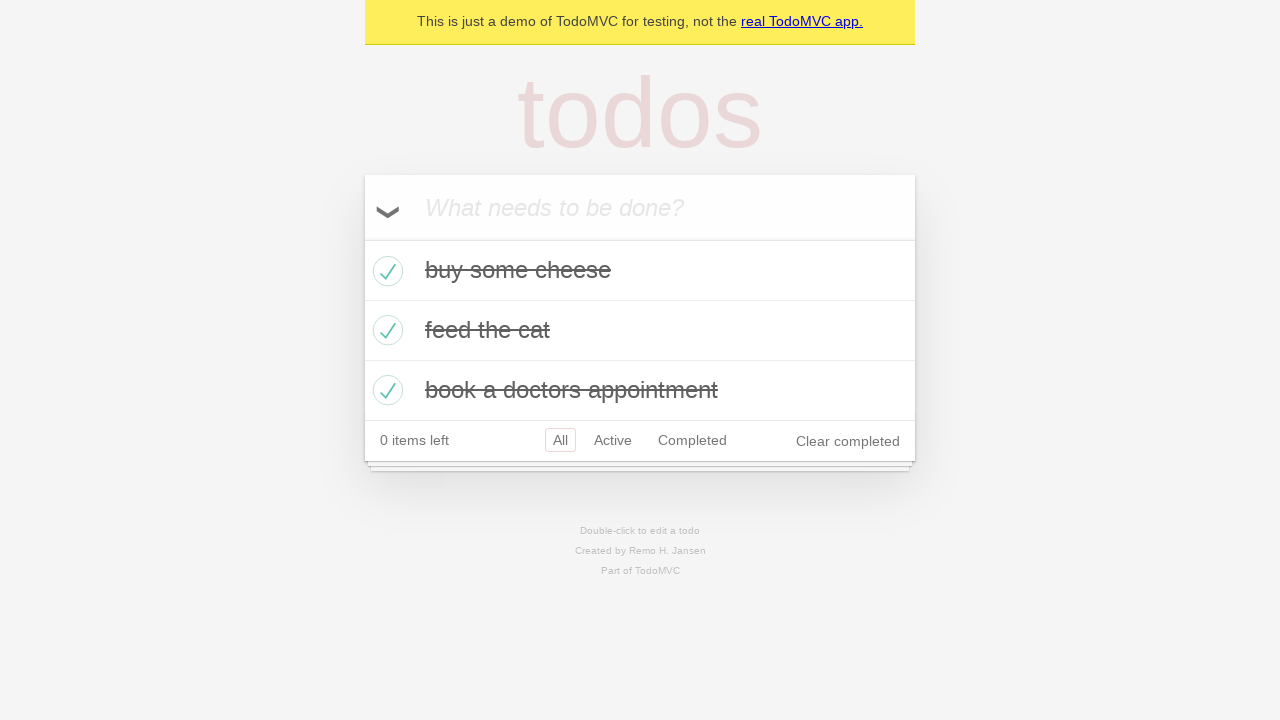

Waited for all todo items to show completed state
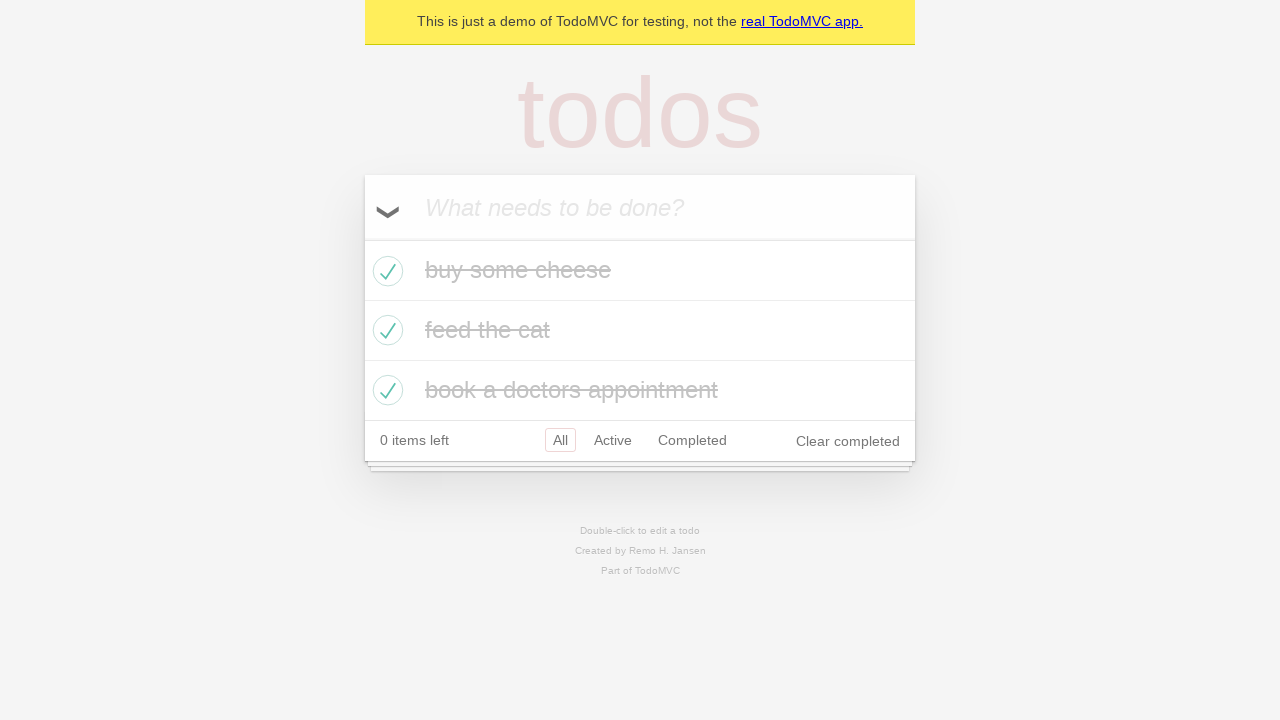

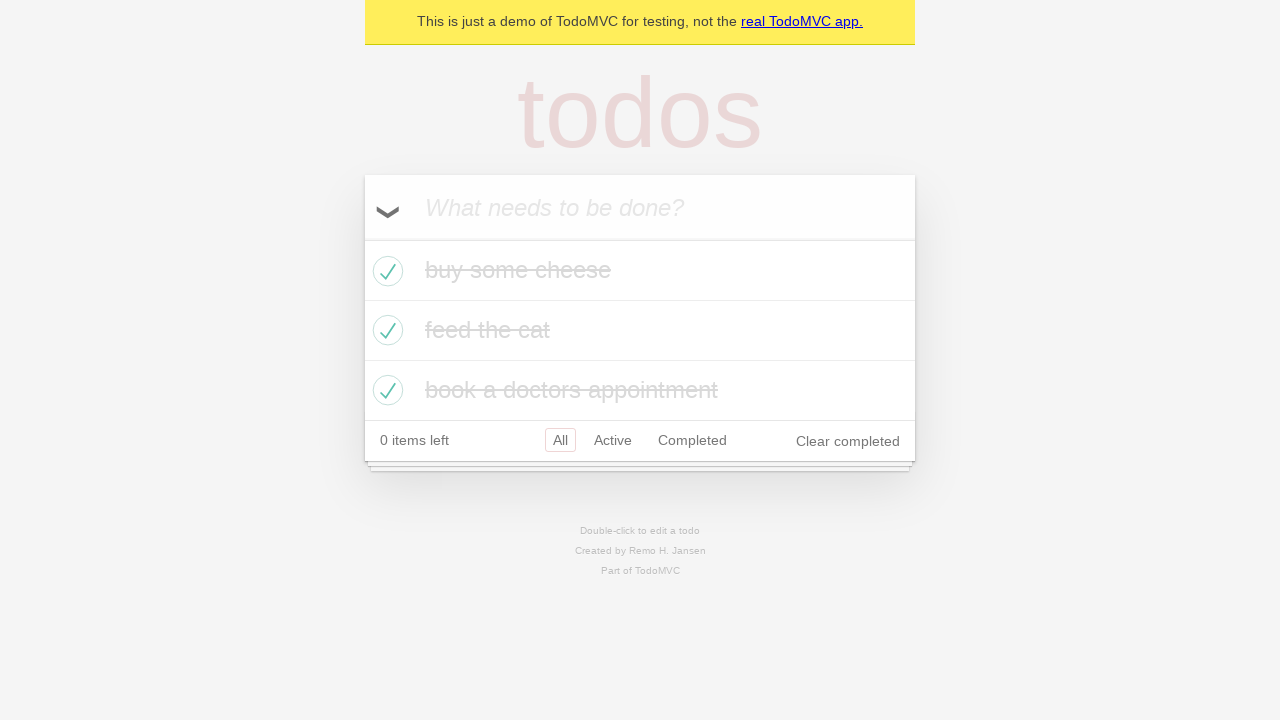